Tests dynamic loading functionality by clicking on a link to view a hidden element, starting the loading process, and verifying the loaded text content displays correctly

Starting URL: http://the-internet.herokuapp.com/dynamic_loading

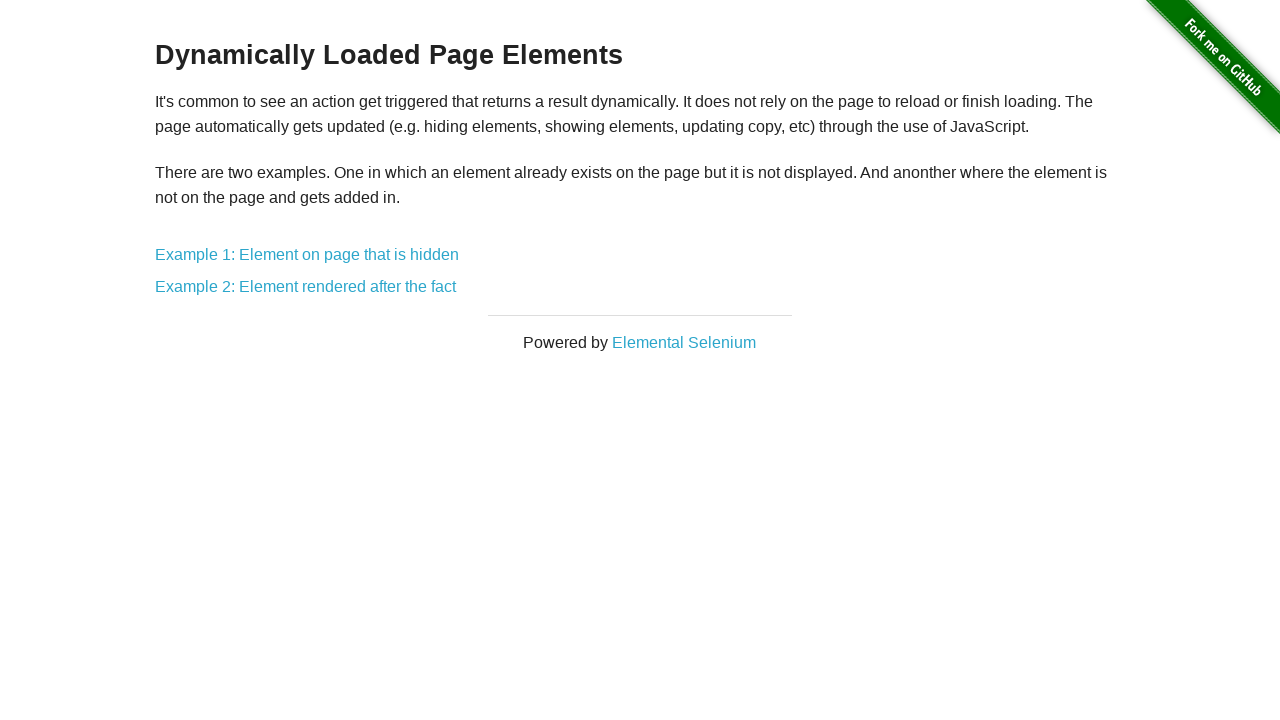

Clicked link to view hidden element at (307, 255) on a:has-text('that is hidden')
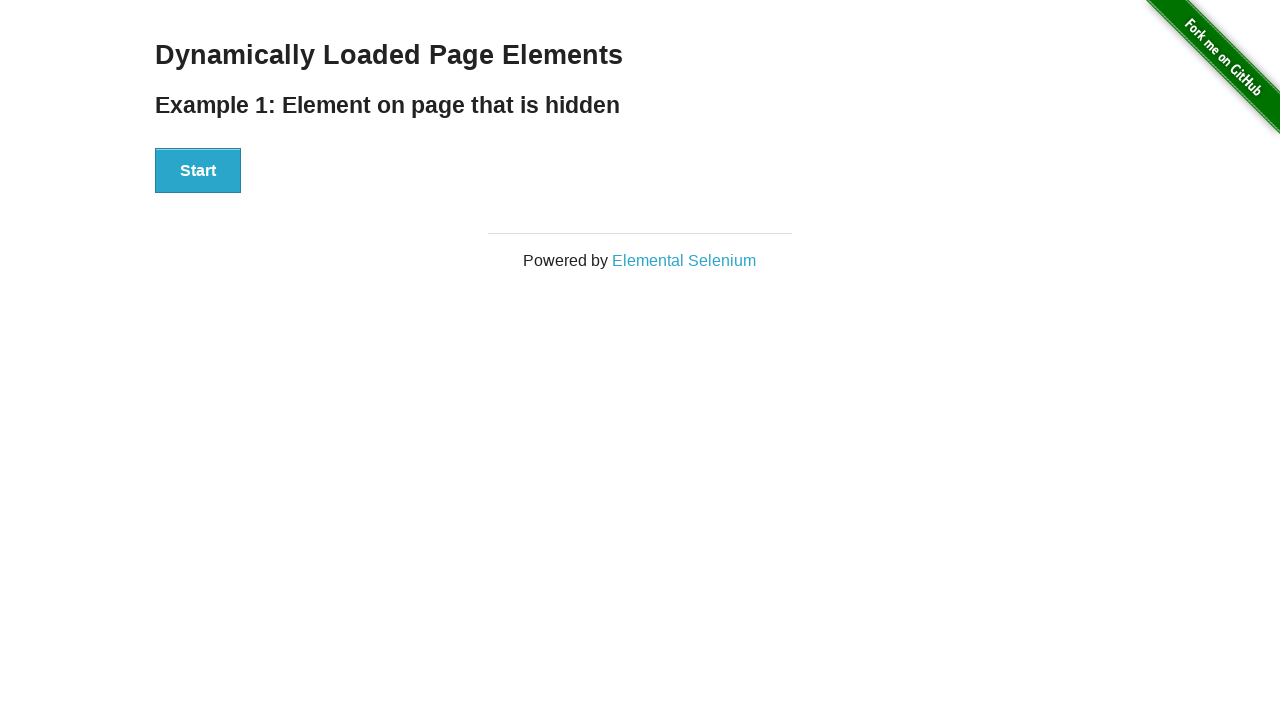

Clicked Start button to begin loading process at (198, 171) on button:has-text('Start')
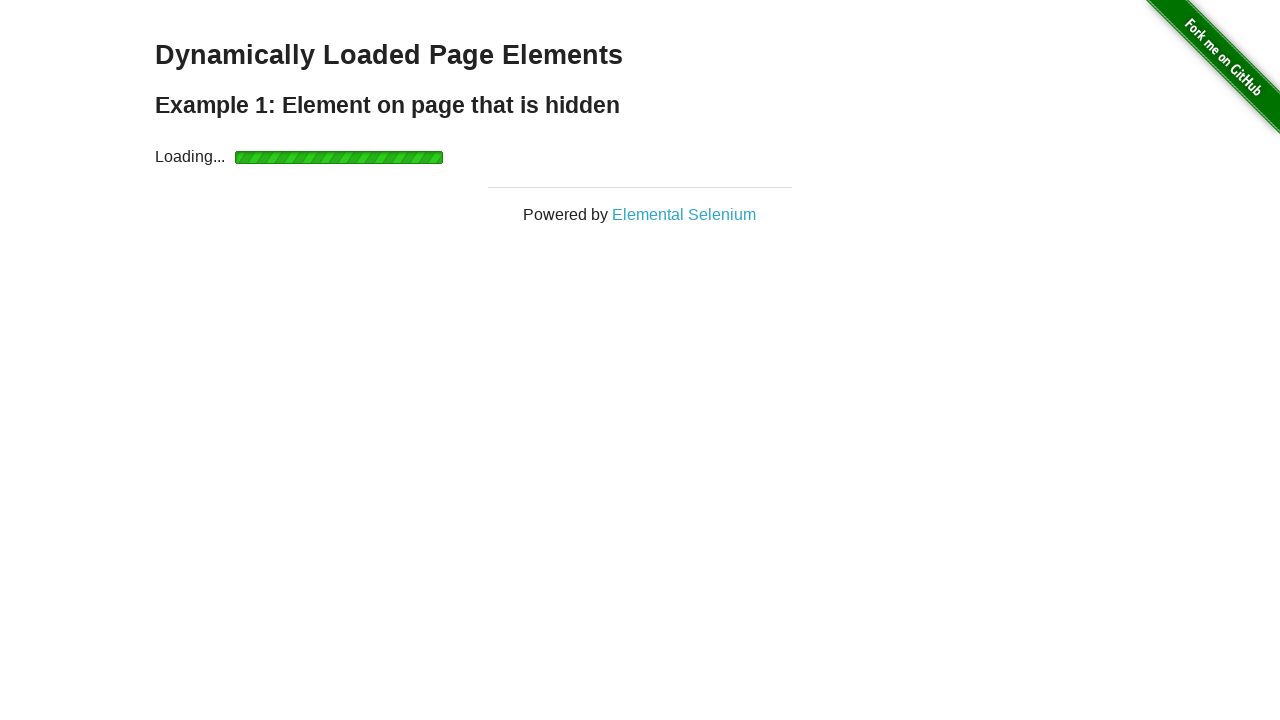

Waited for loaded text element to become visible
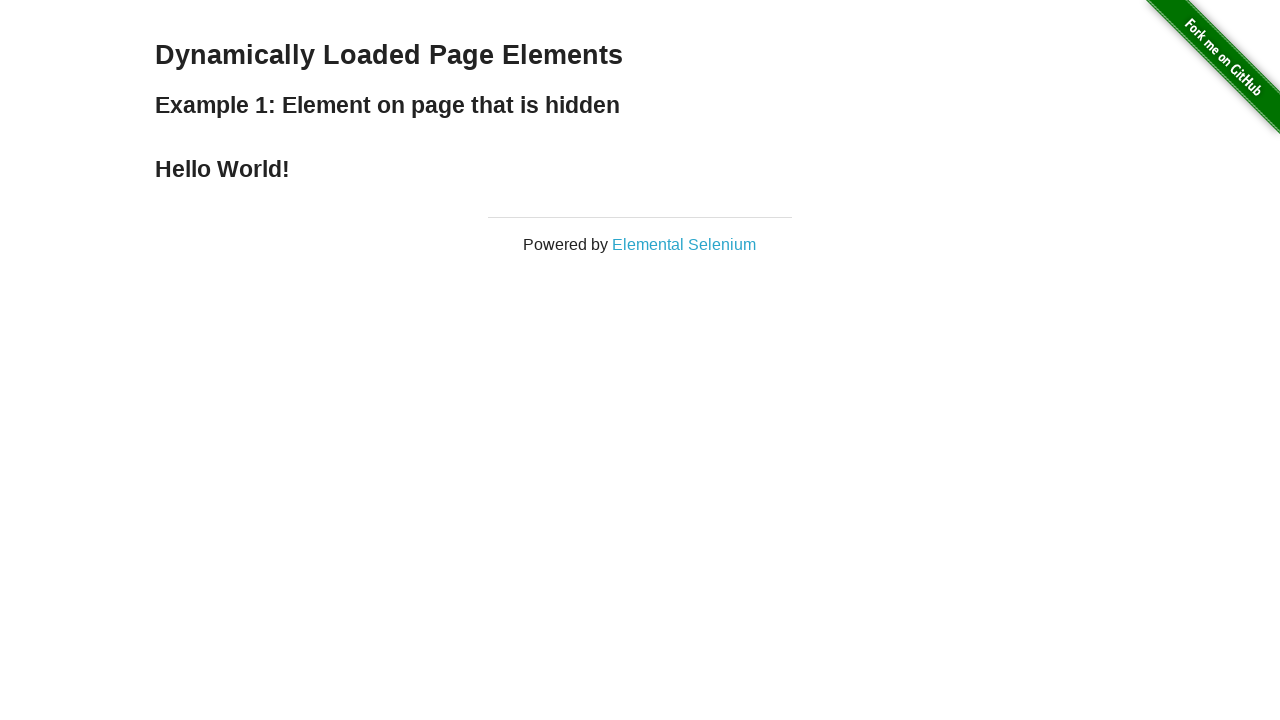

Located the finish element with h4 tag
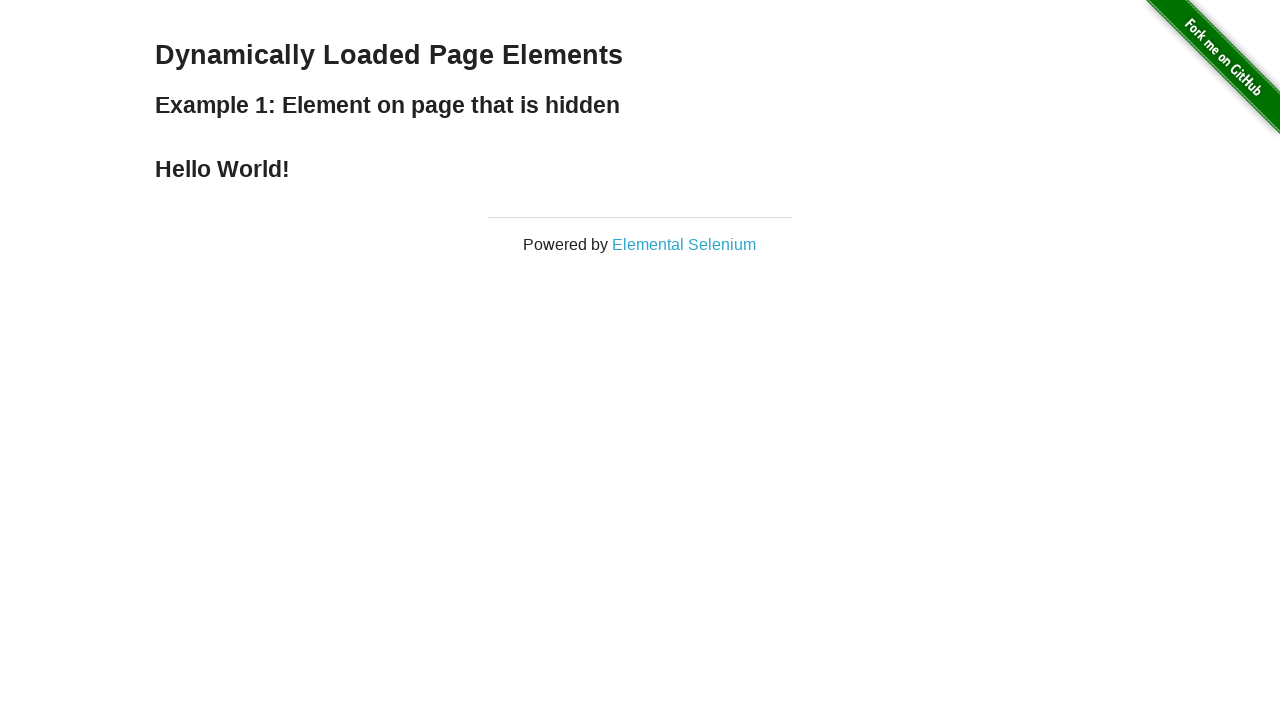

Retrieved text content from loaded element
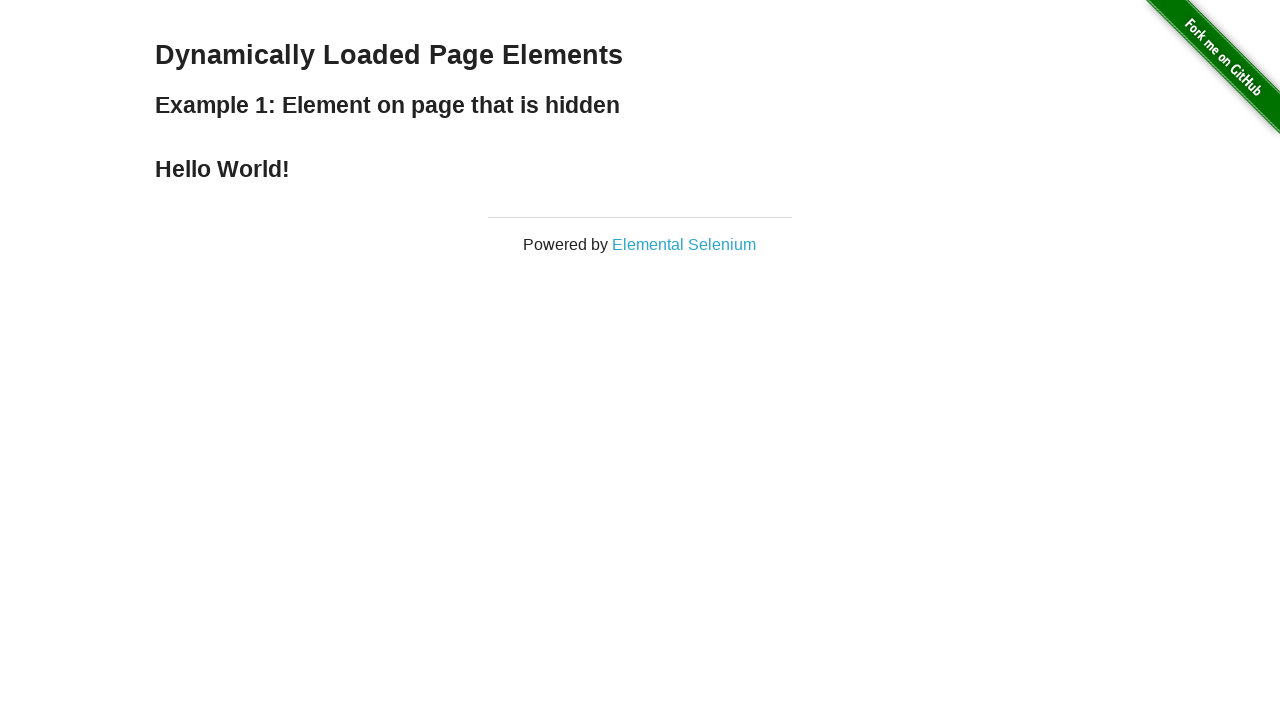

Verified that loaded text content contains 'World'
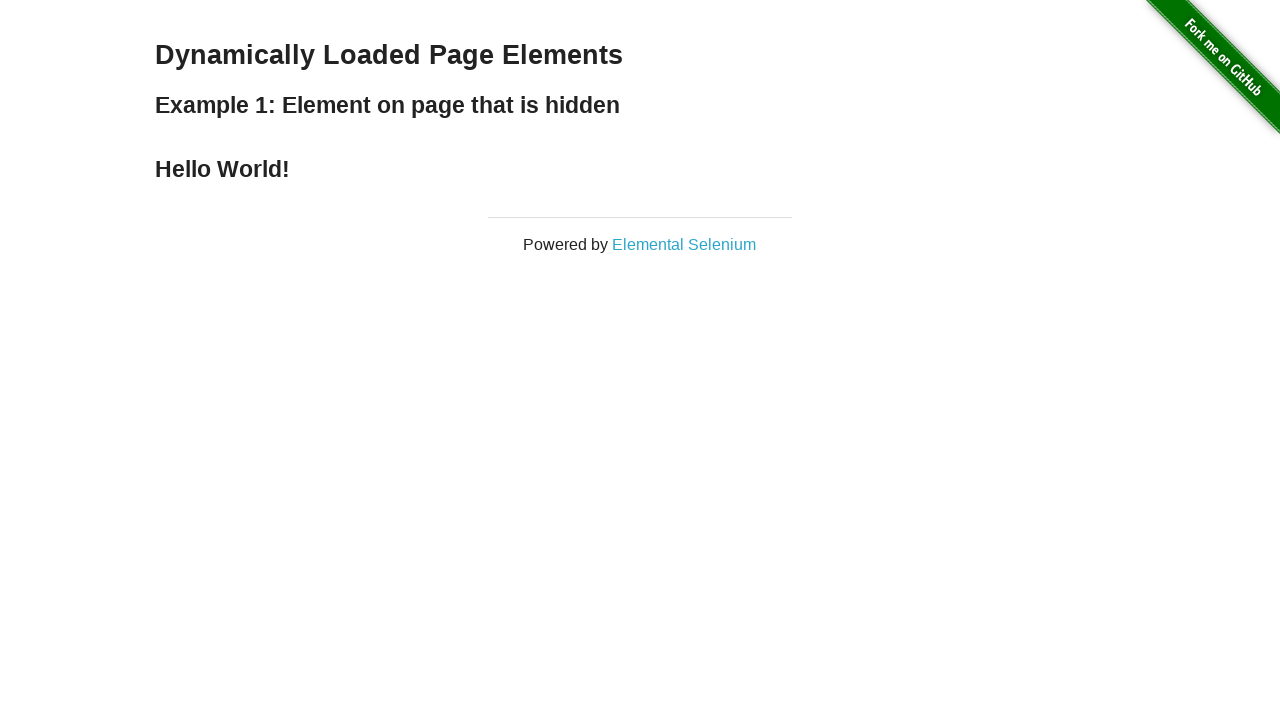

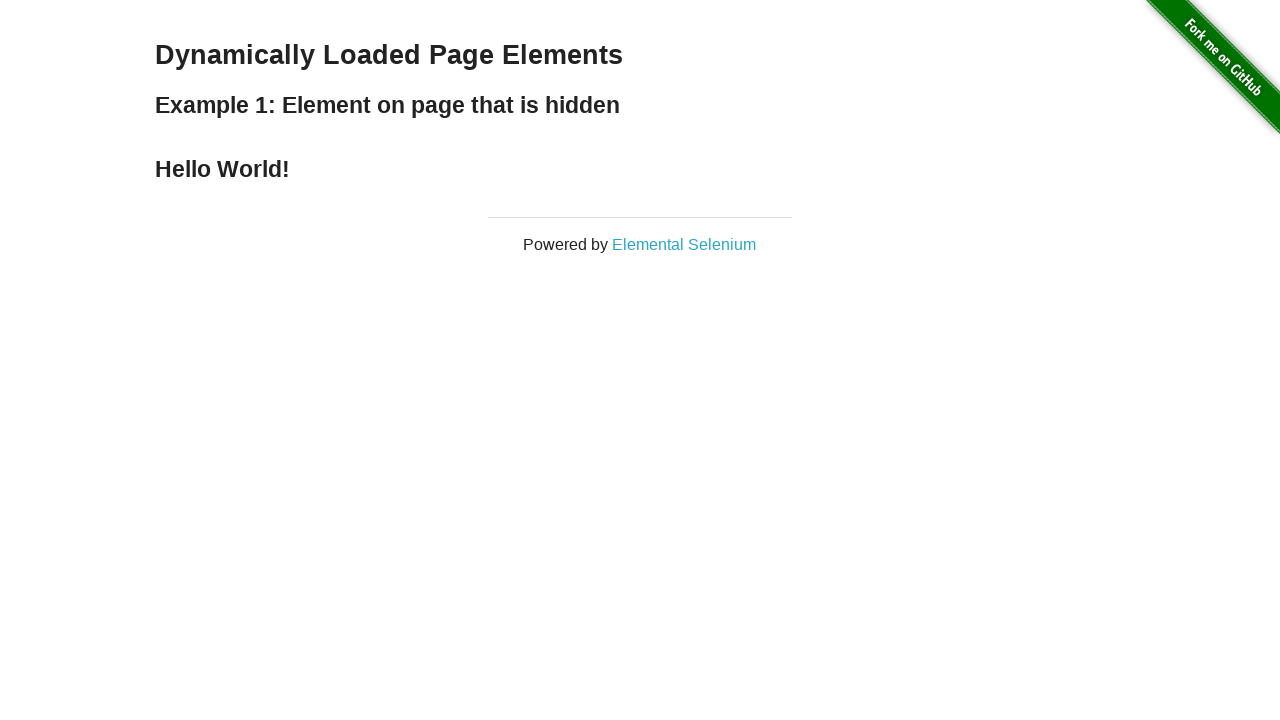